Tests alert dialog handling by triggering alert and confirm dialogs, accepting and dismissing them

Starting URL: https://rahulshettyacademy.com/AutomationPractice/

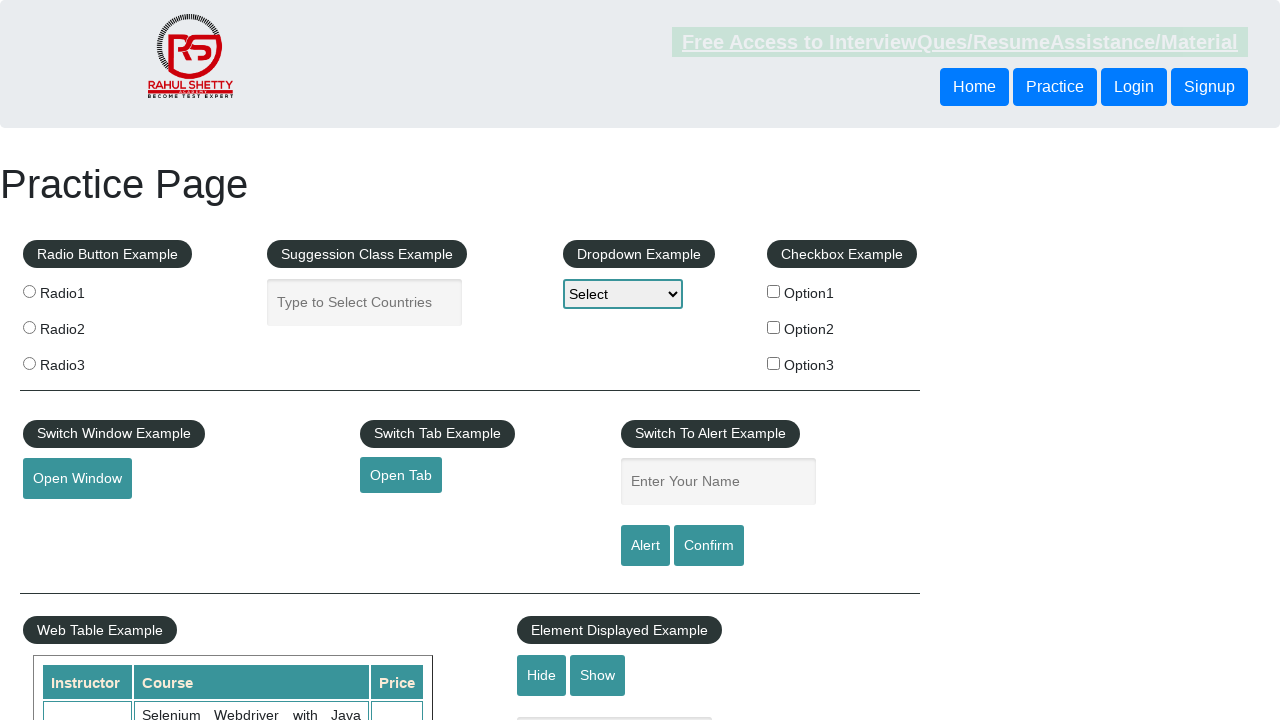

Filled name field with 'NSV' on #name
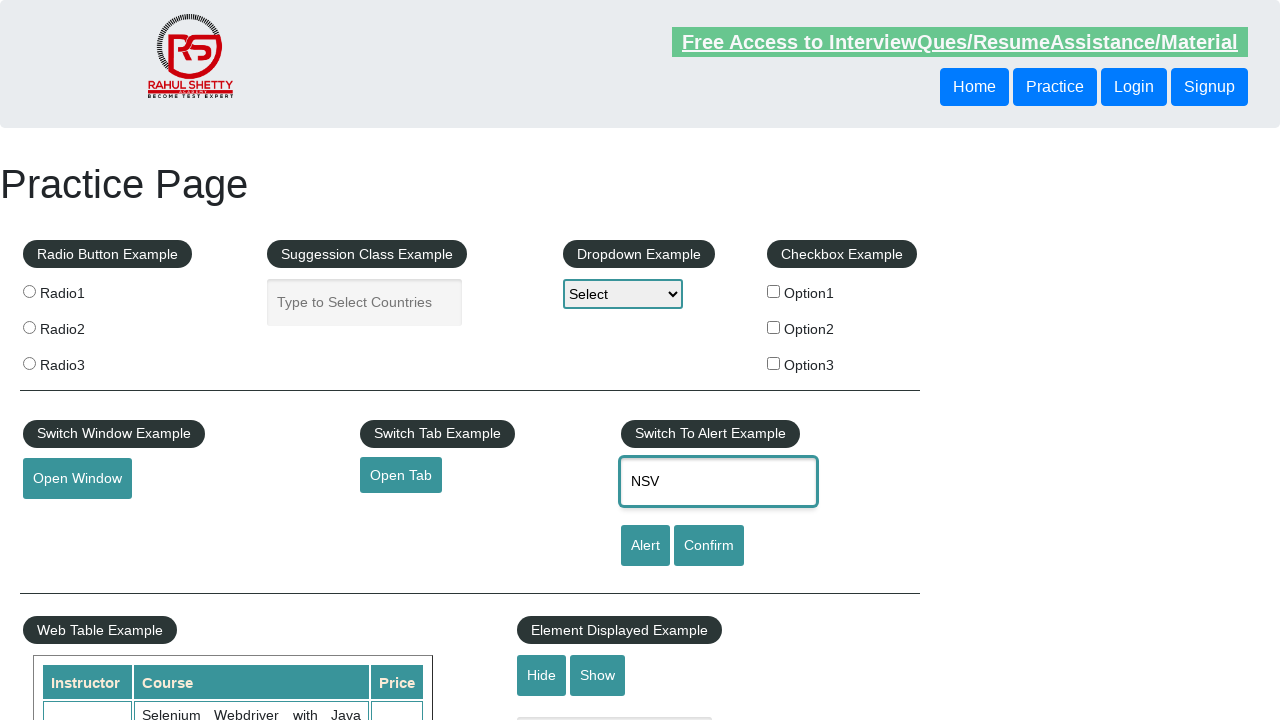

Clicked alert button to trigger alert dialog at (645, 546) on #alertbtn
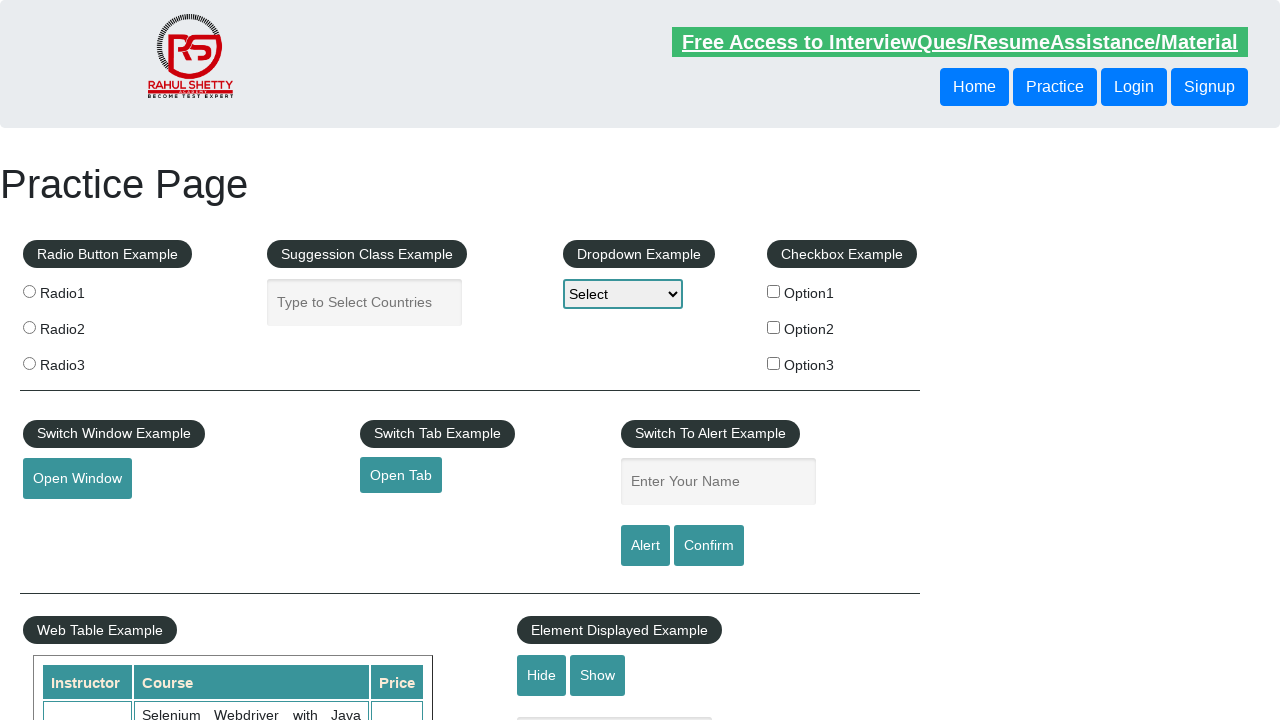

Set up dialog handler to accept alerts
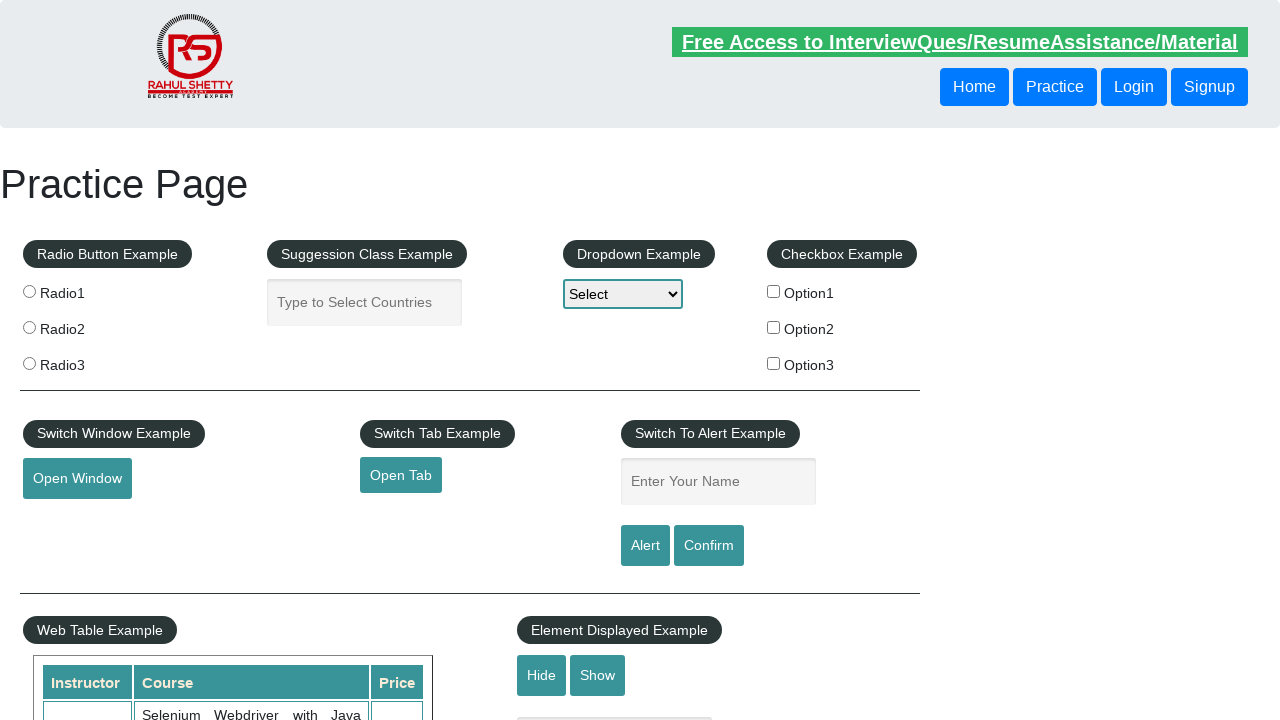

Re-clicked alert button and accepted the alert dialog at (645, 546) on #alertbtn
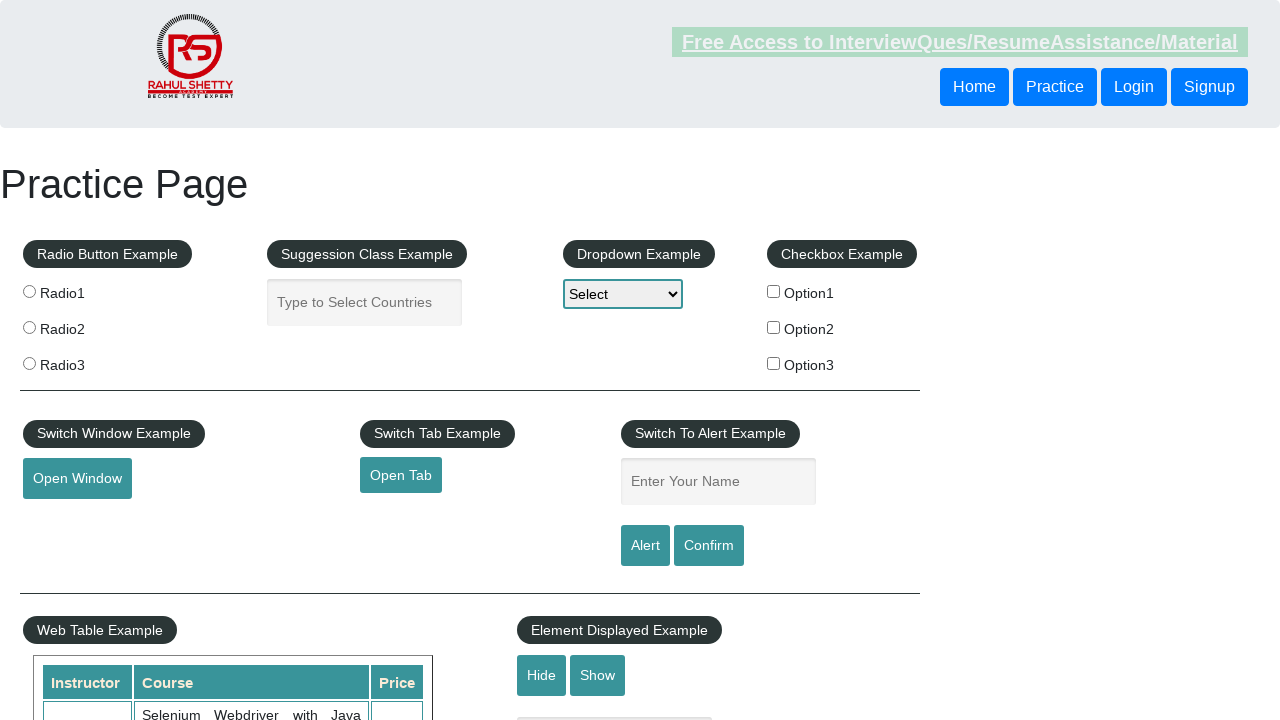

Clicked confirm button to trigger confirm dialog at (709, 546) on #confirmbtn
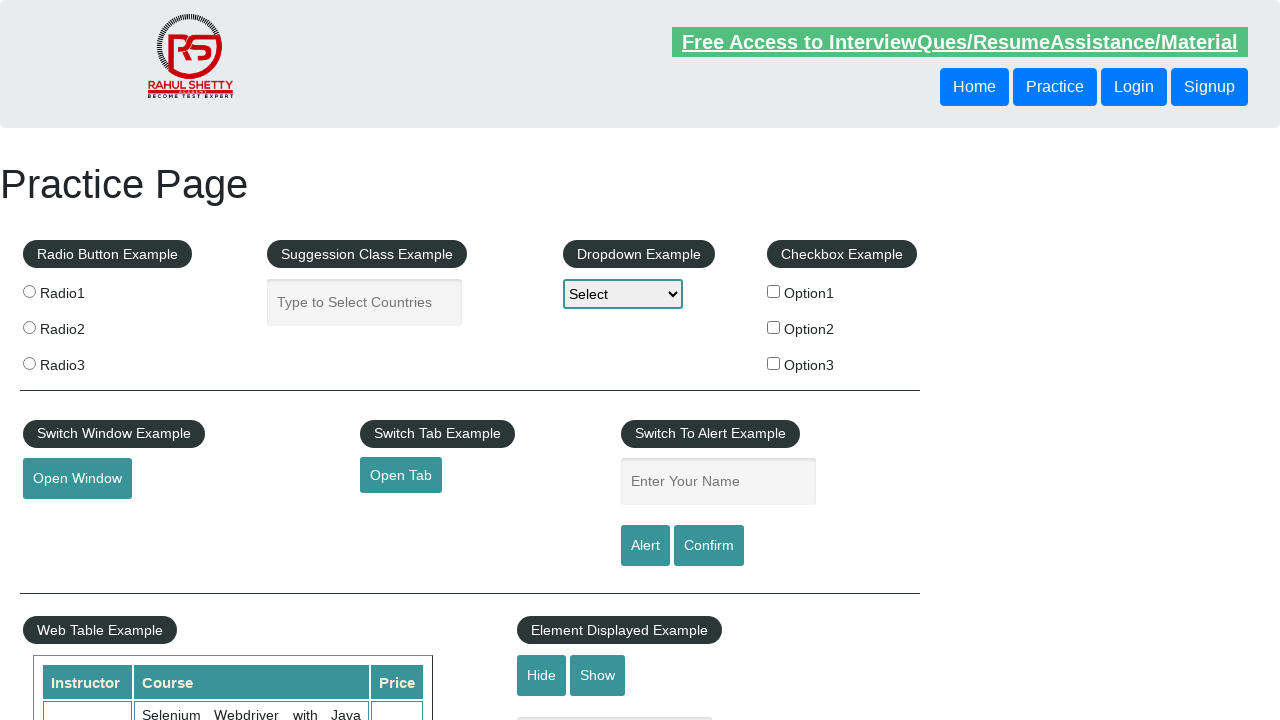

Set up dialog handler to dismiss confirms
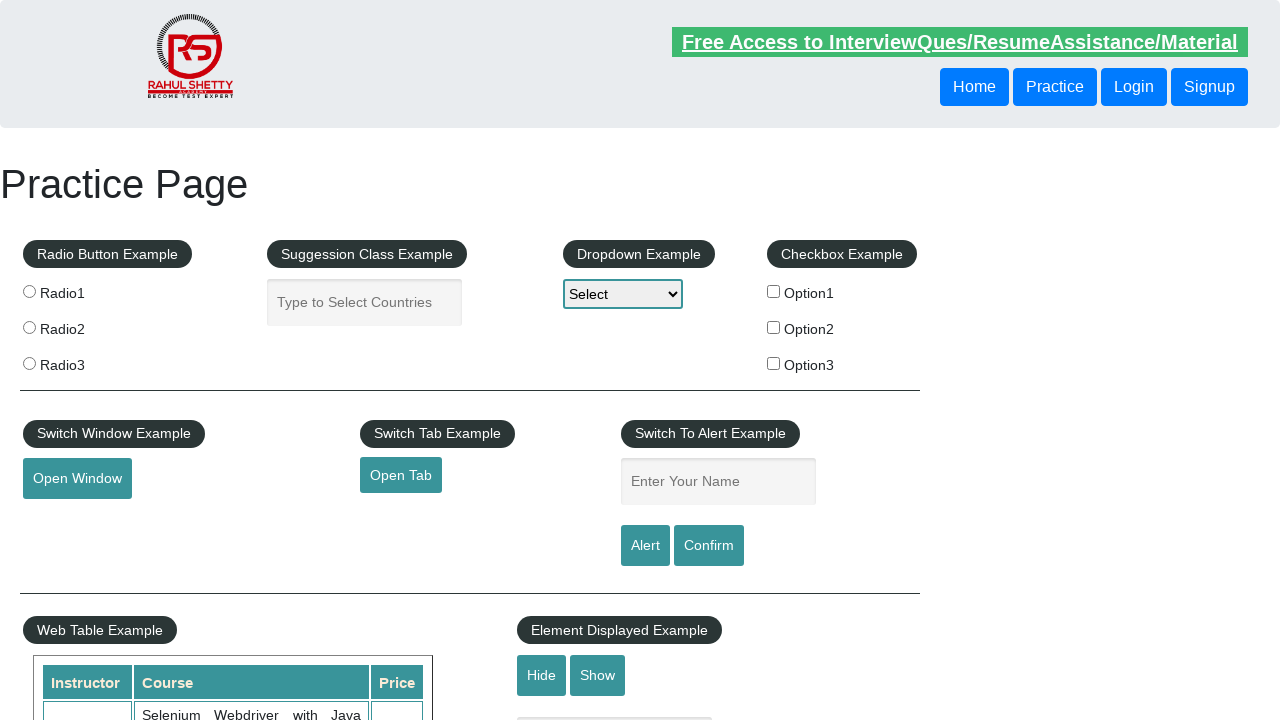

Re-clicked confirm button and dismissed the confirm dialog at (709, 546) on #confirmbtn
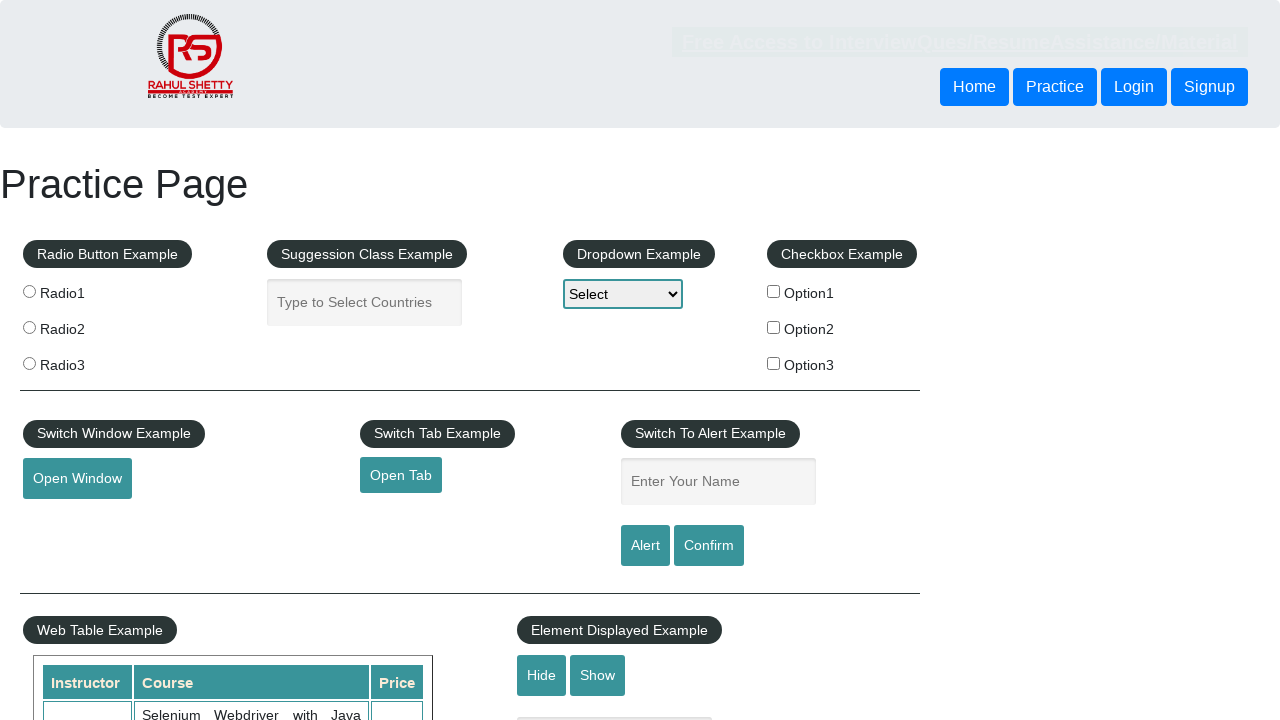

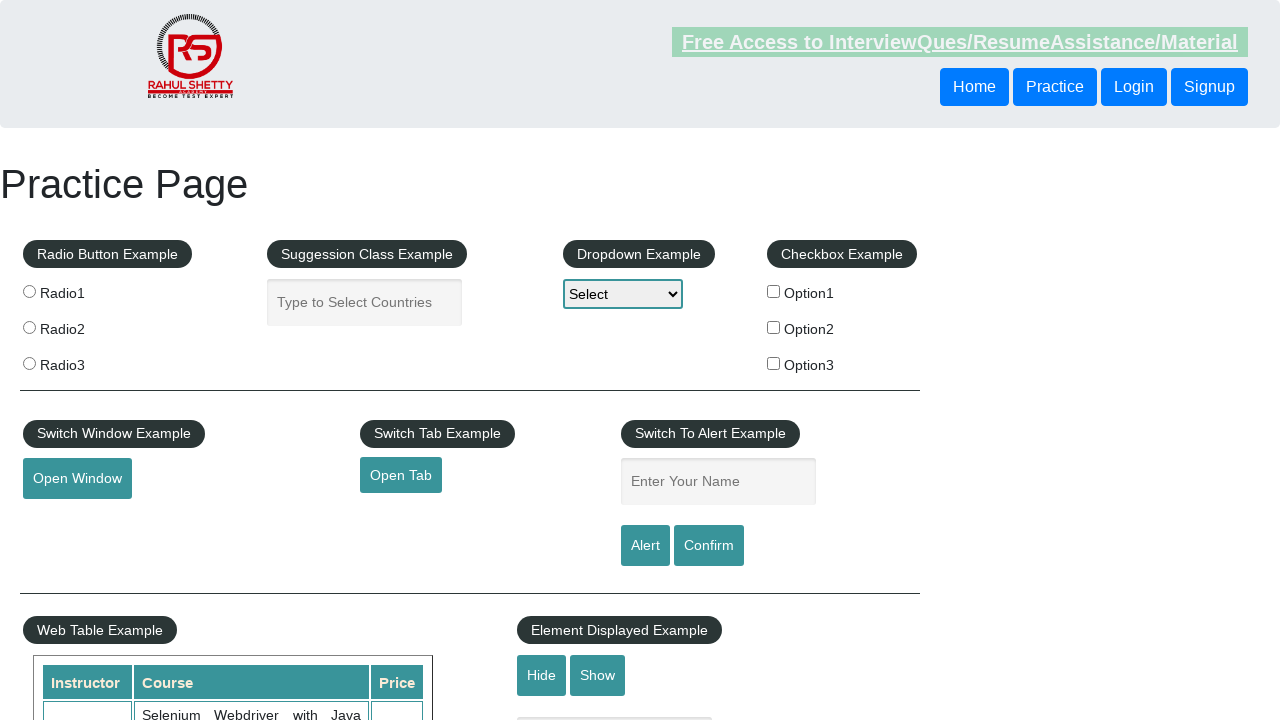